Tests switching between Completed and All filter tabs. Adds two tasks, marks both as completed, switches to Completed filter, then switches back to All tab to verify all tasks remain.

Starting URL: https://demo.playwright.dev/todomvc/#/

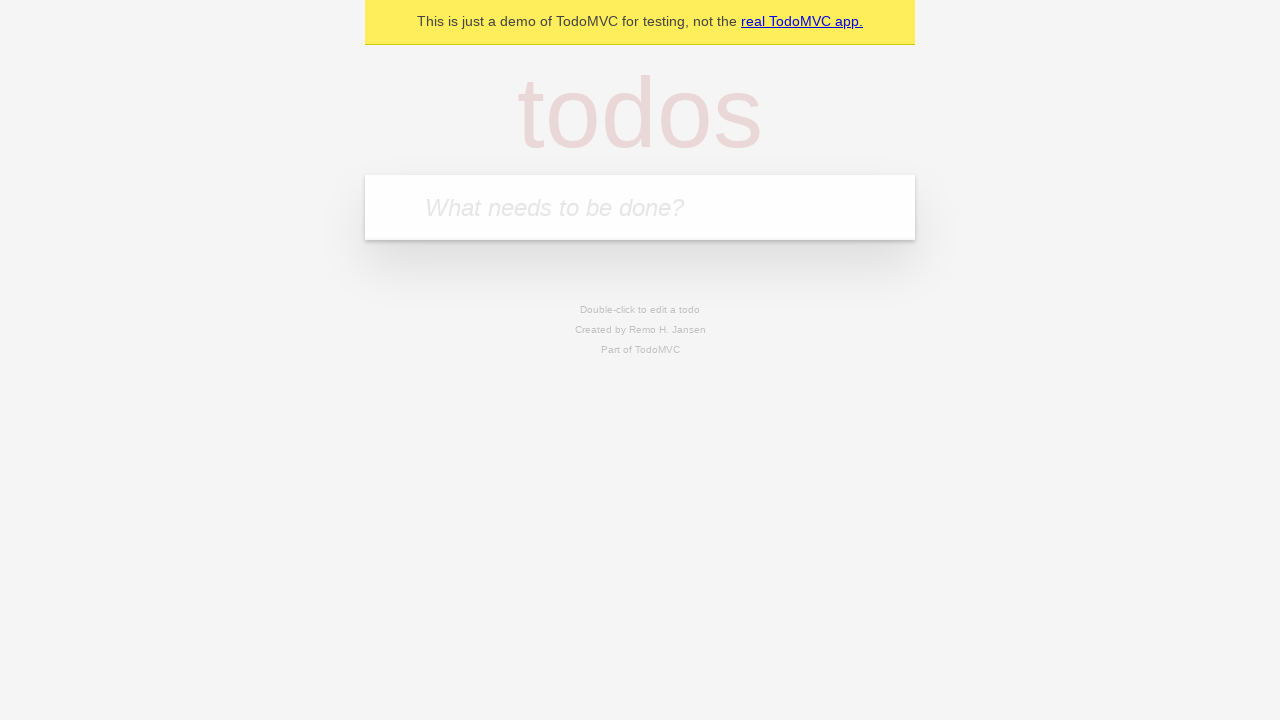

Filled input field with 'First task' on .new-todo
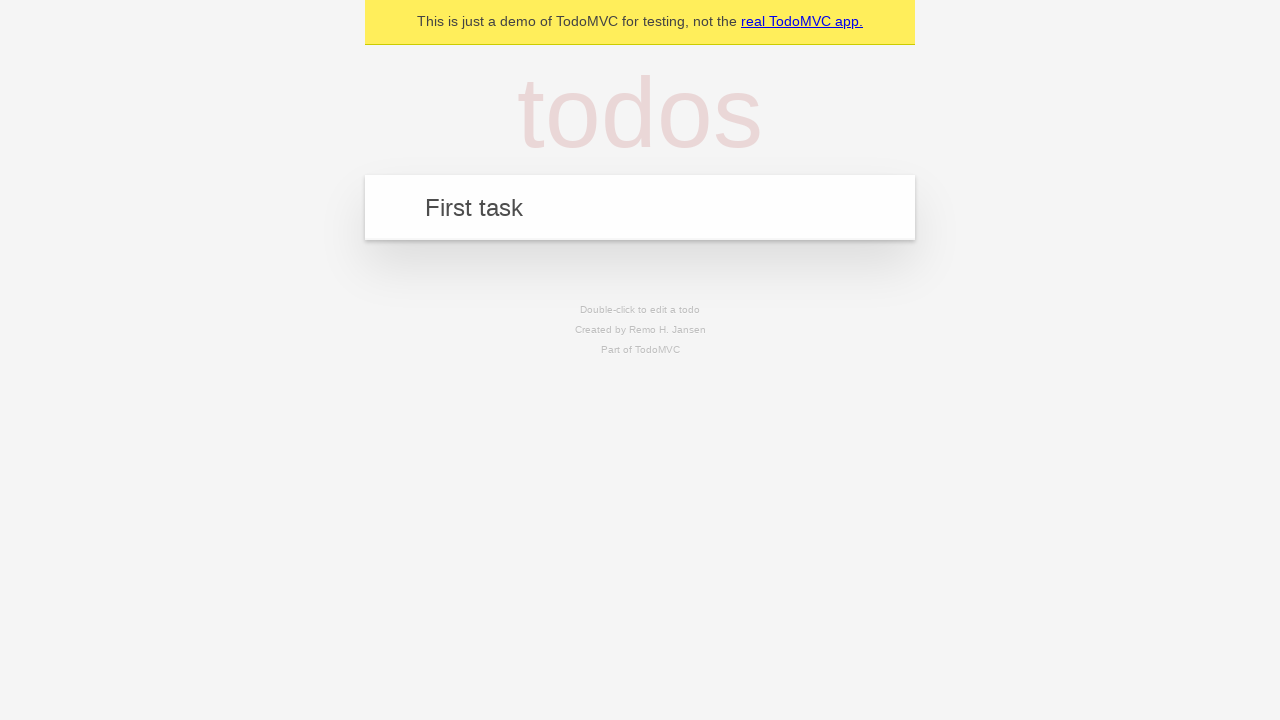

Pressed Enter to add first task
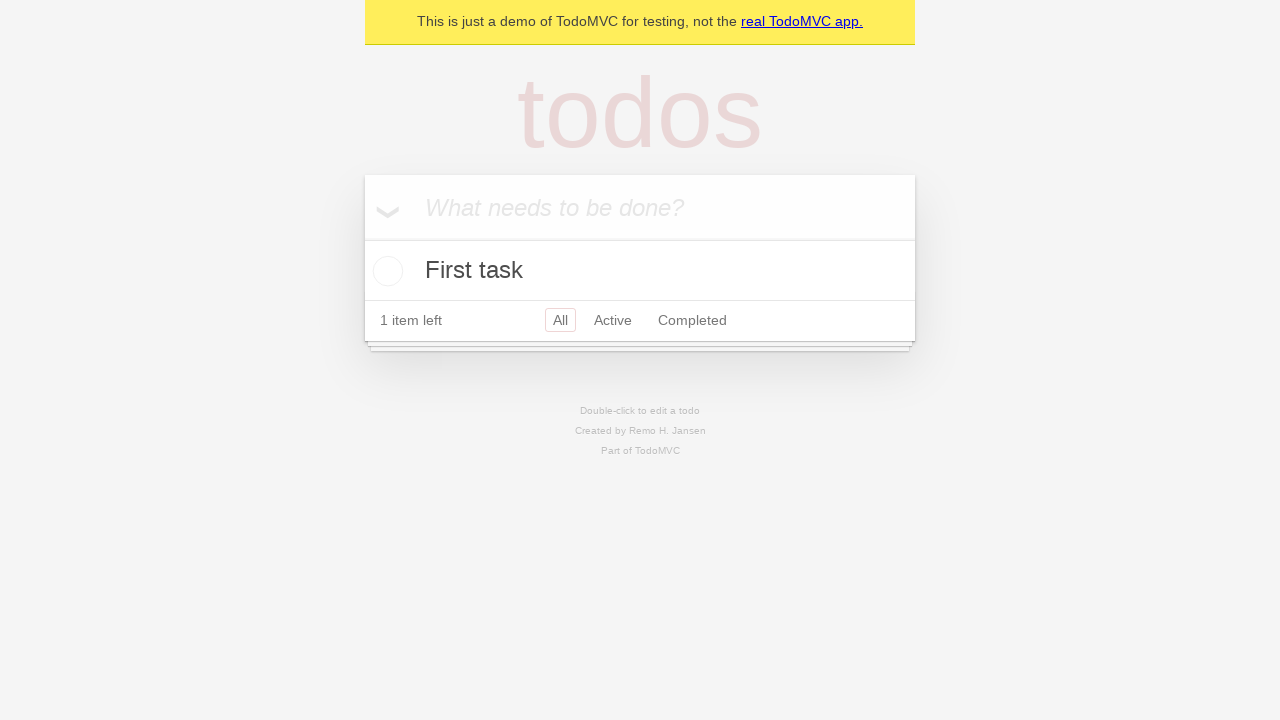

Filled input field with 'Second task' on .new-todo
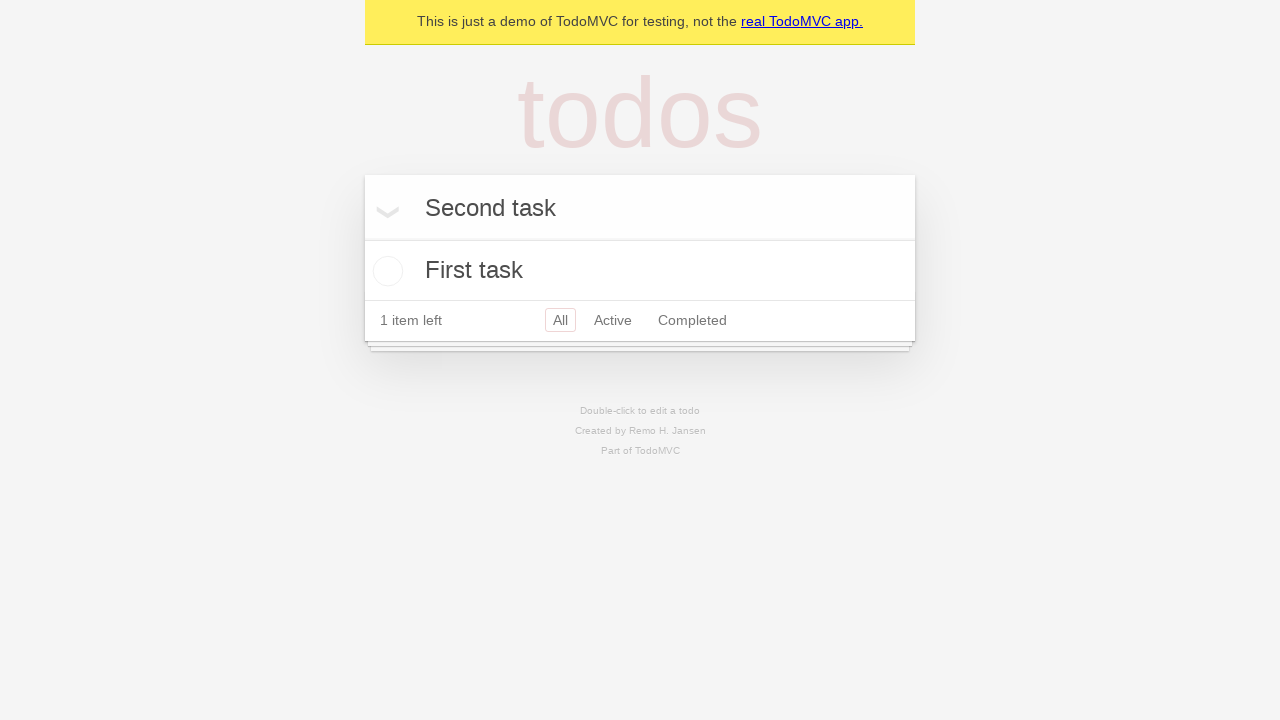

Pressed Enter to add second task
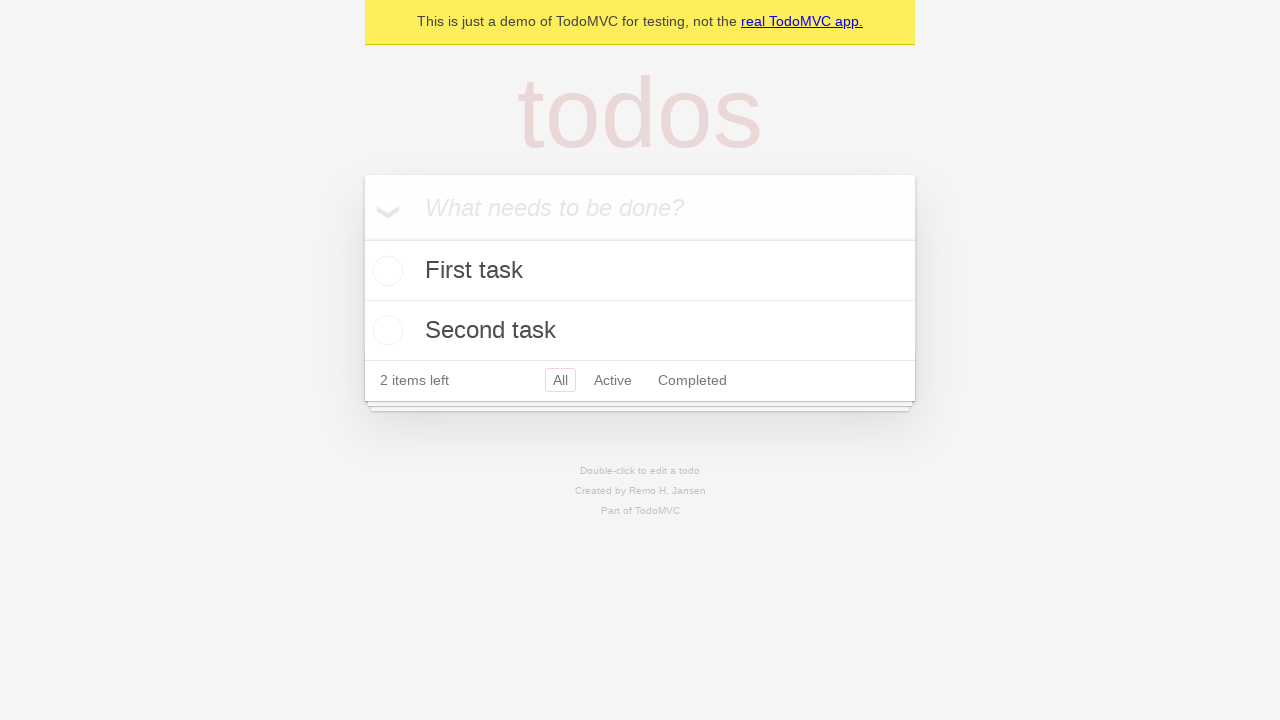

Both tasks appeared in the list
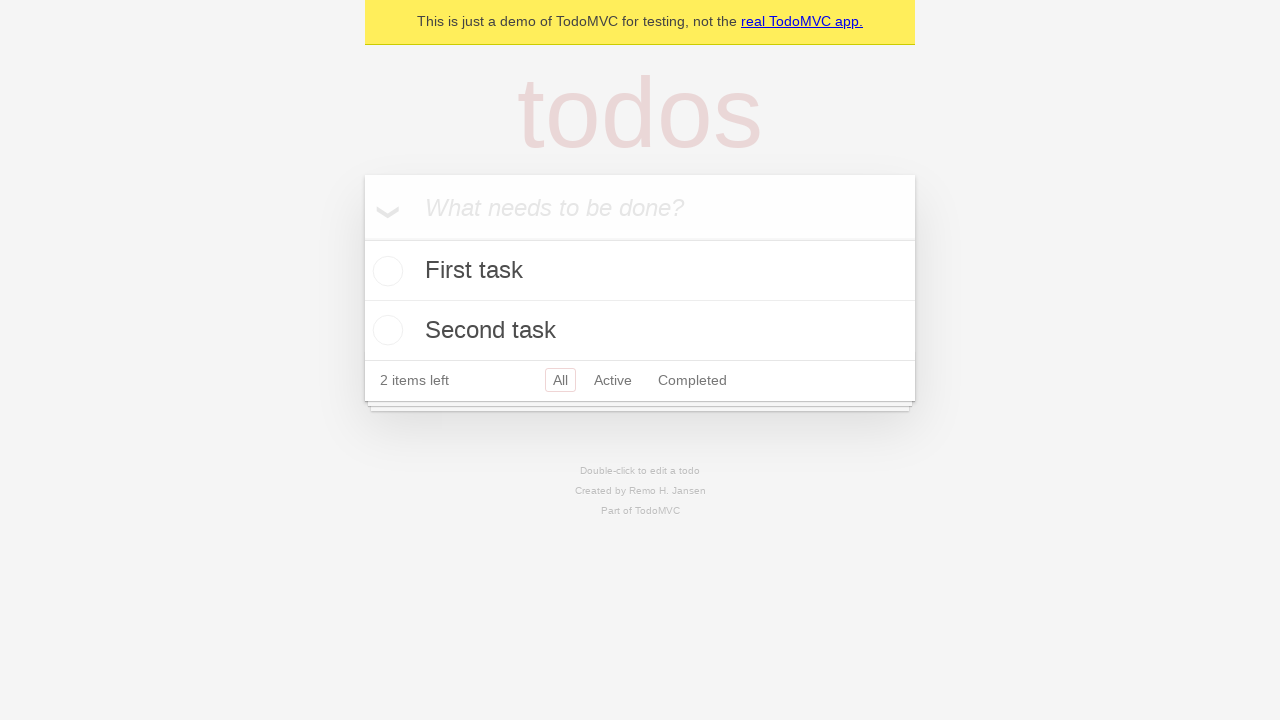

Marked first task as completed at (385, 271) on .toggle >> nth=0
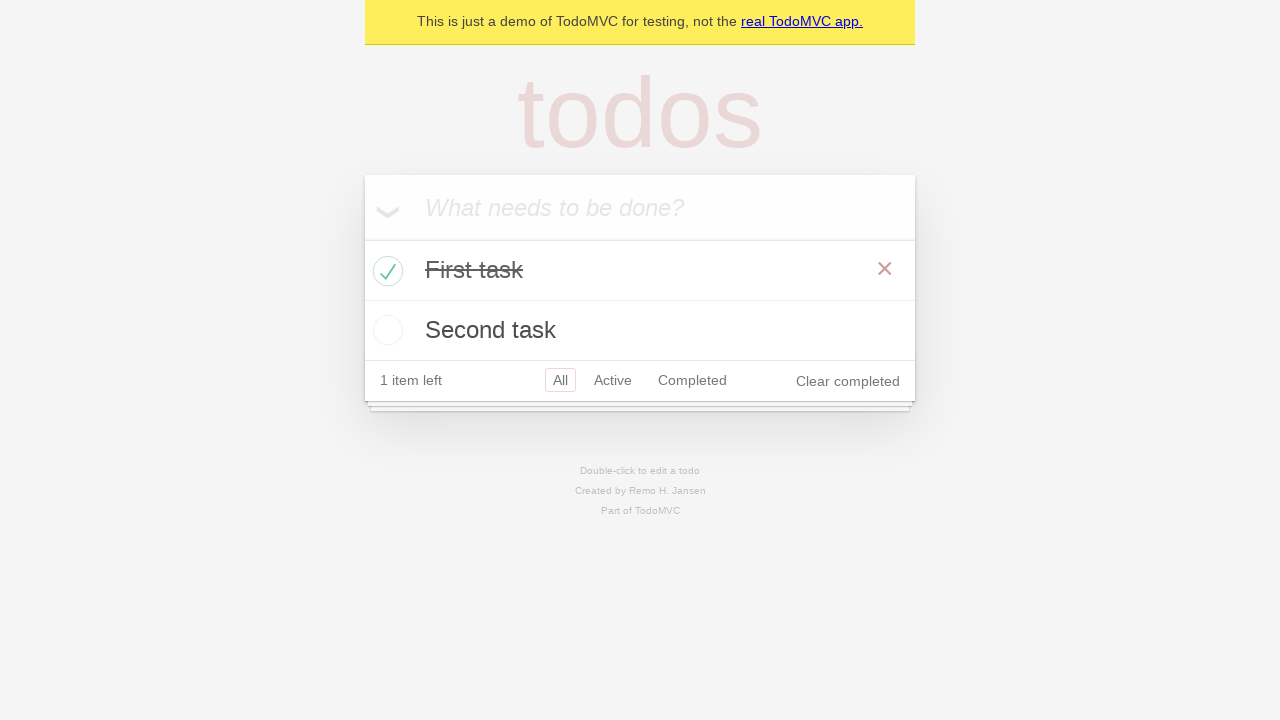

Marked second task as completed at (385, 330) on .toggle >> nth=1
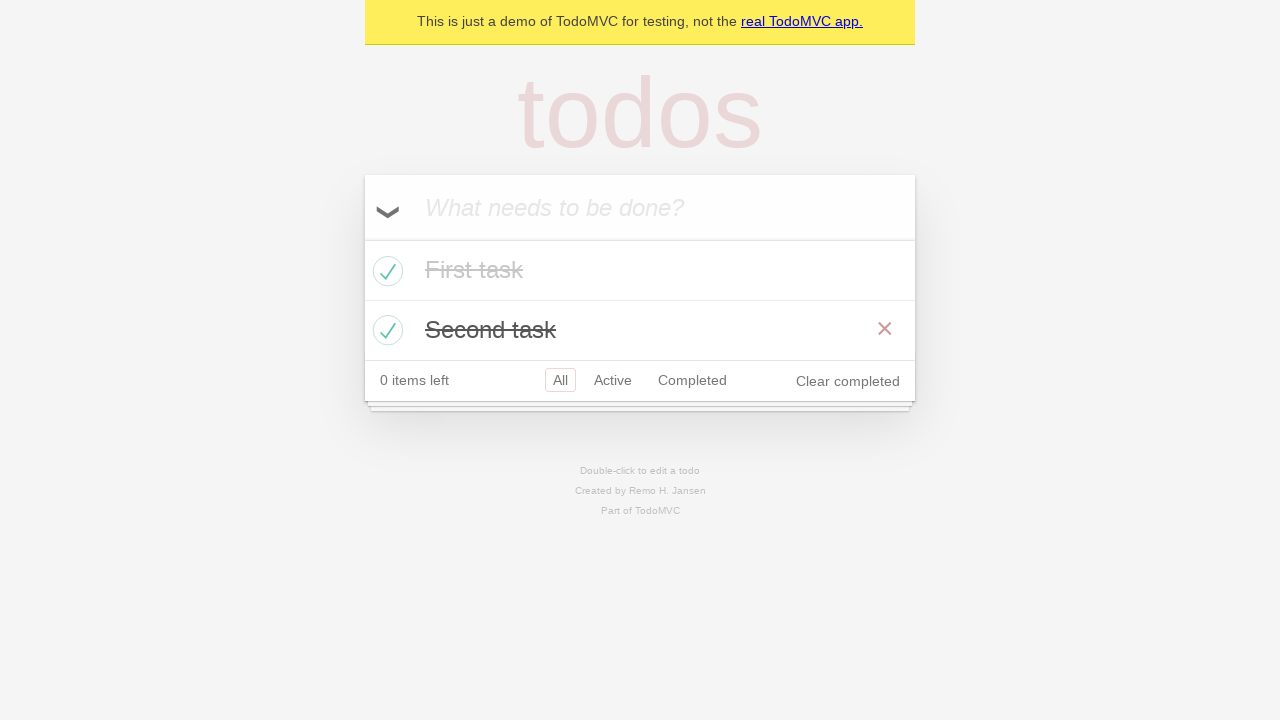

Clicked on Completed filter tab at (692, 380) on a[href="#/completed"]
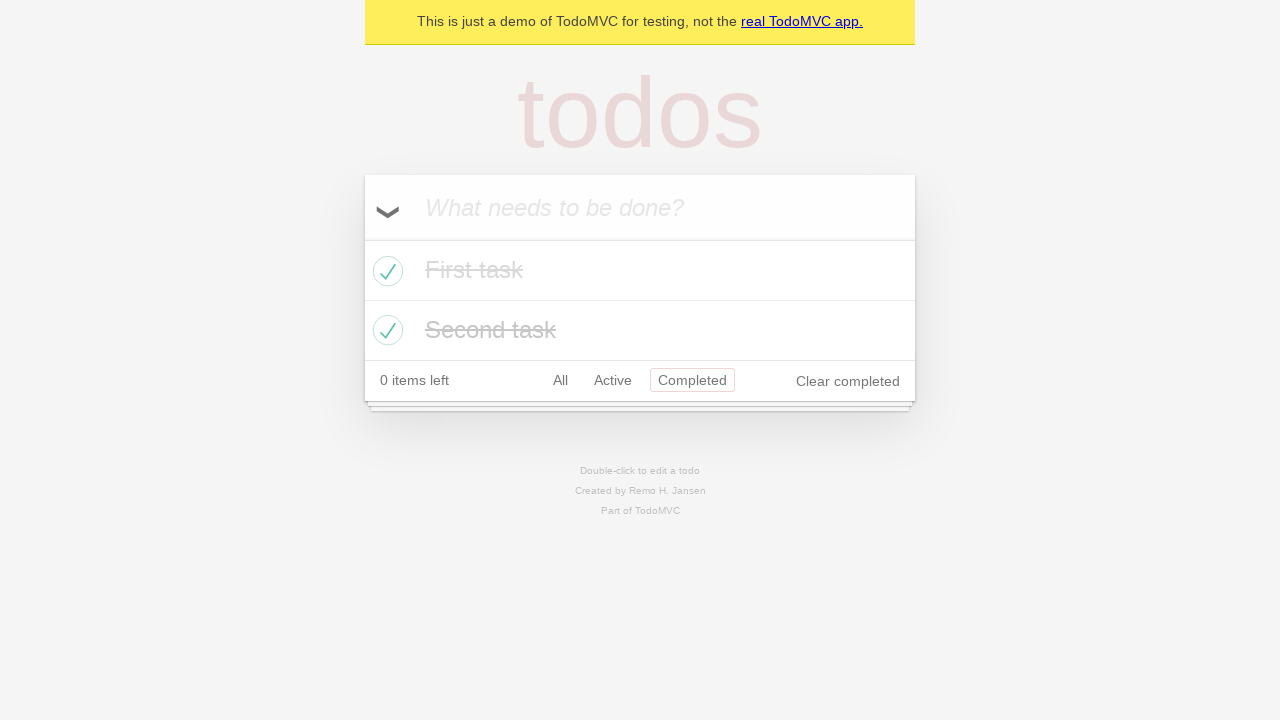

Completed filter tab is now active, showing only completed tasks
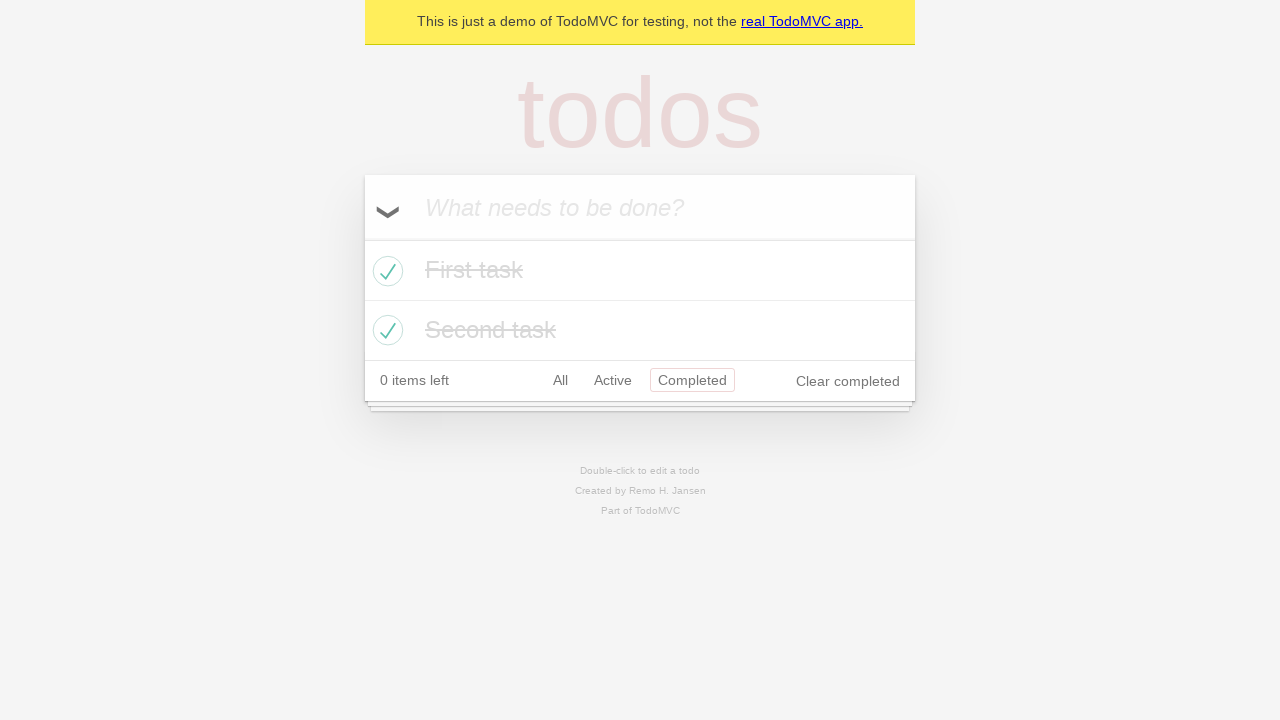

Clicked on All filter tab at (560, 380) on a[href="#/"]
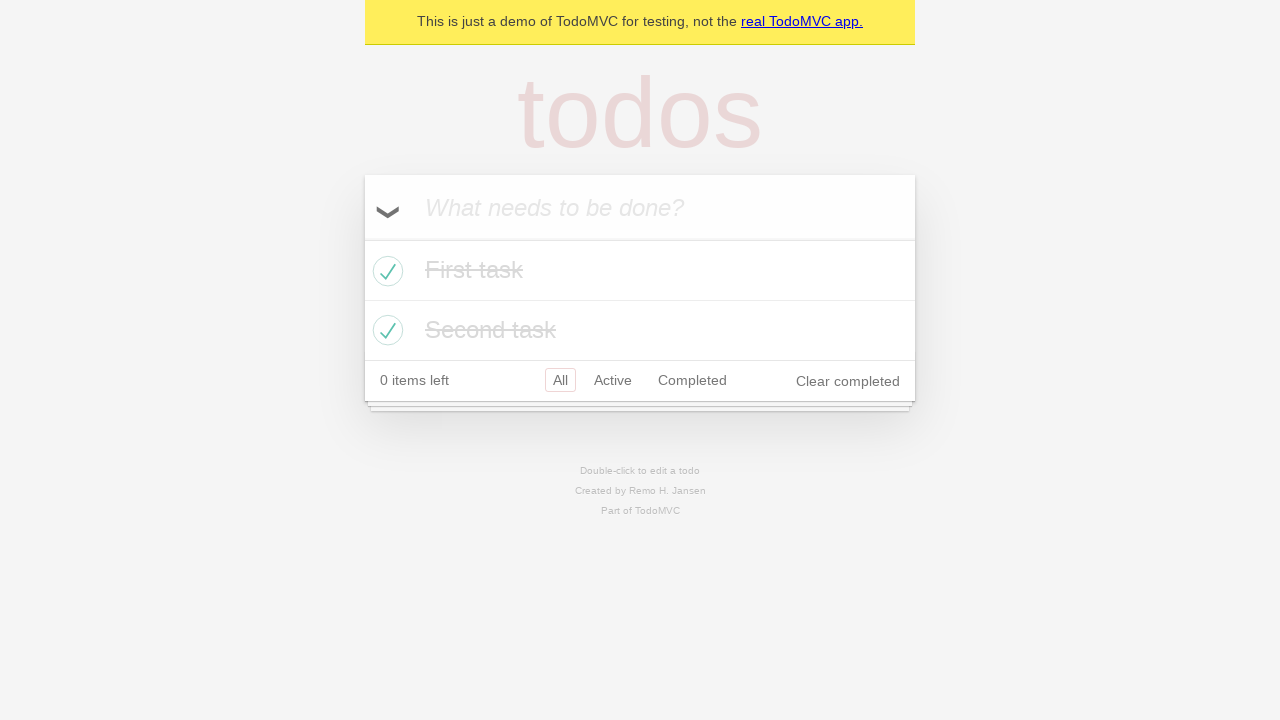

All filter tab is now active, all tasks remain visible
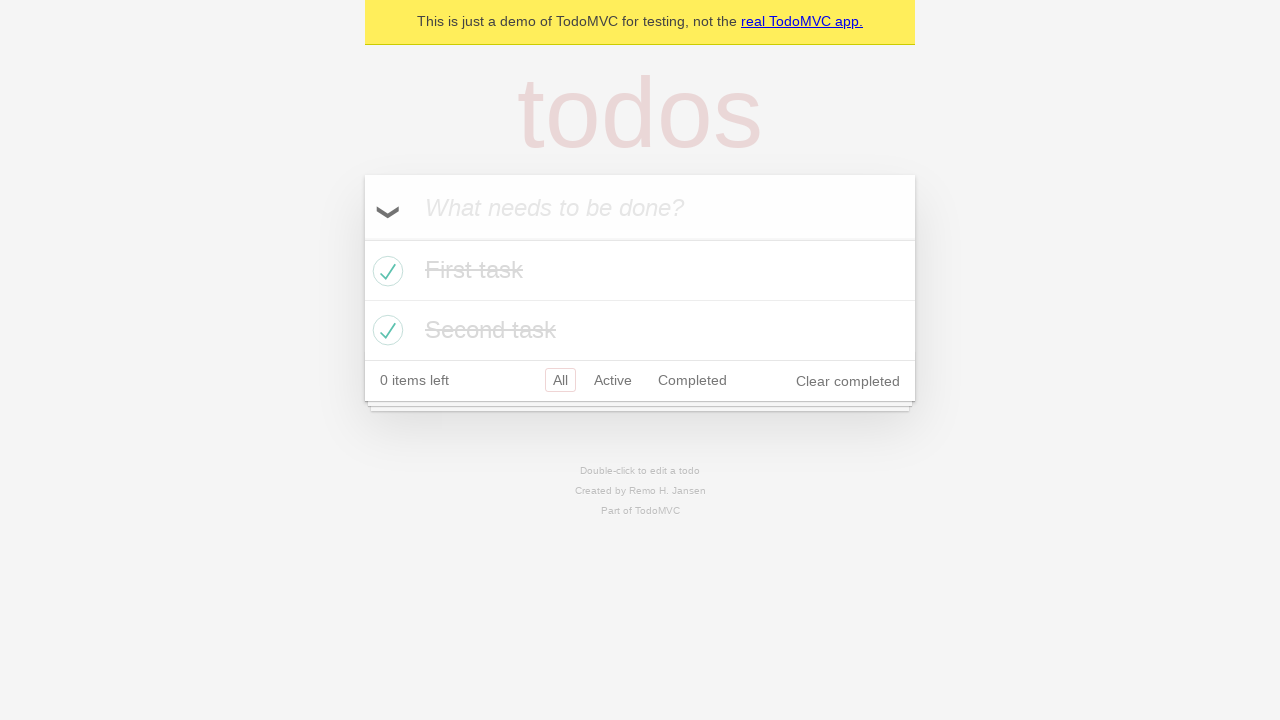

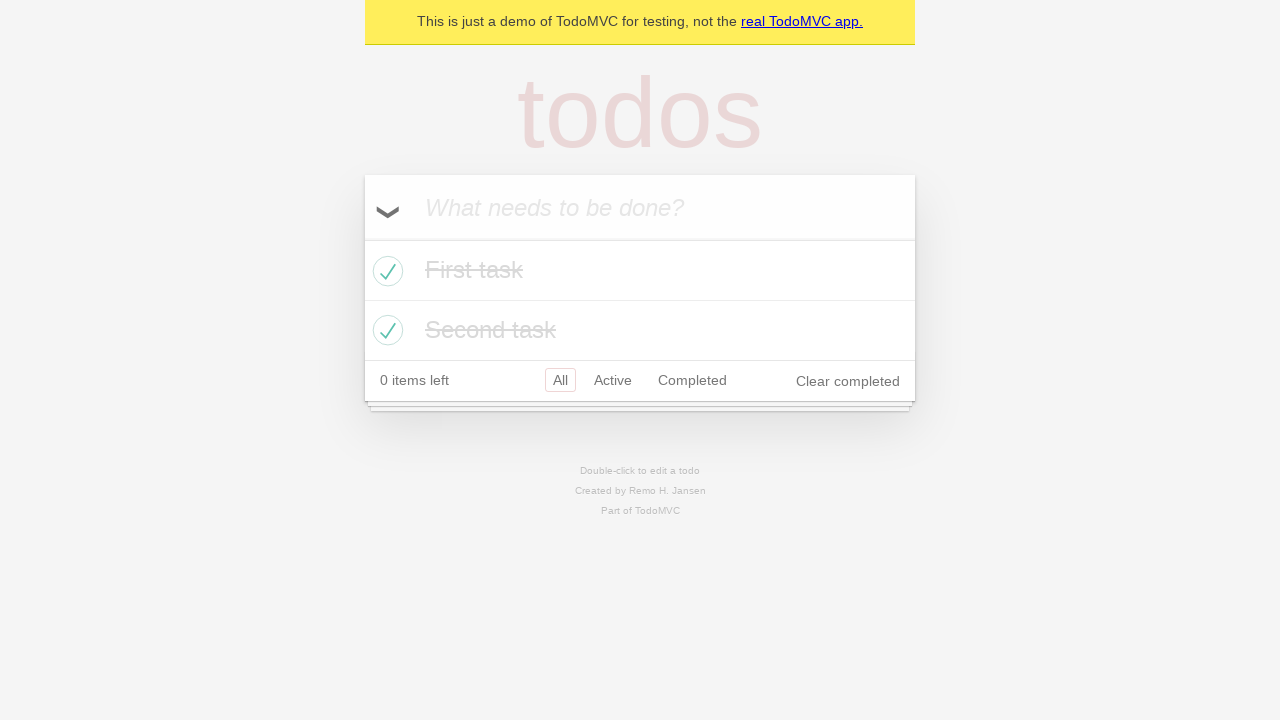